Tests A/B Testing page behavior when opt-out cookie is set, verifying the page displays 'No A/B Test' instead of a variation

Starting URL: https://the-internet.herokuapp.com/

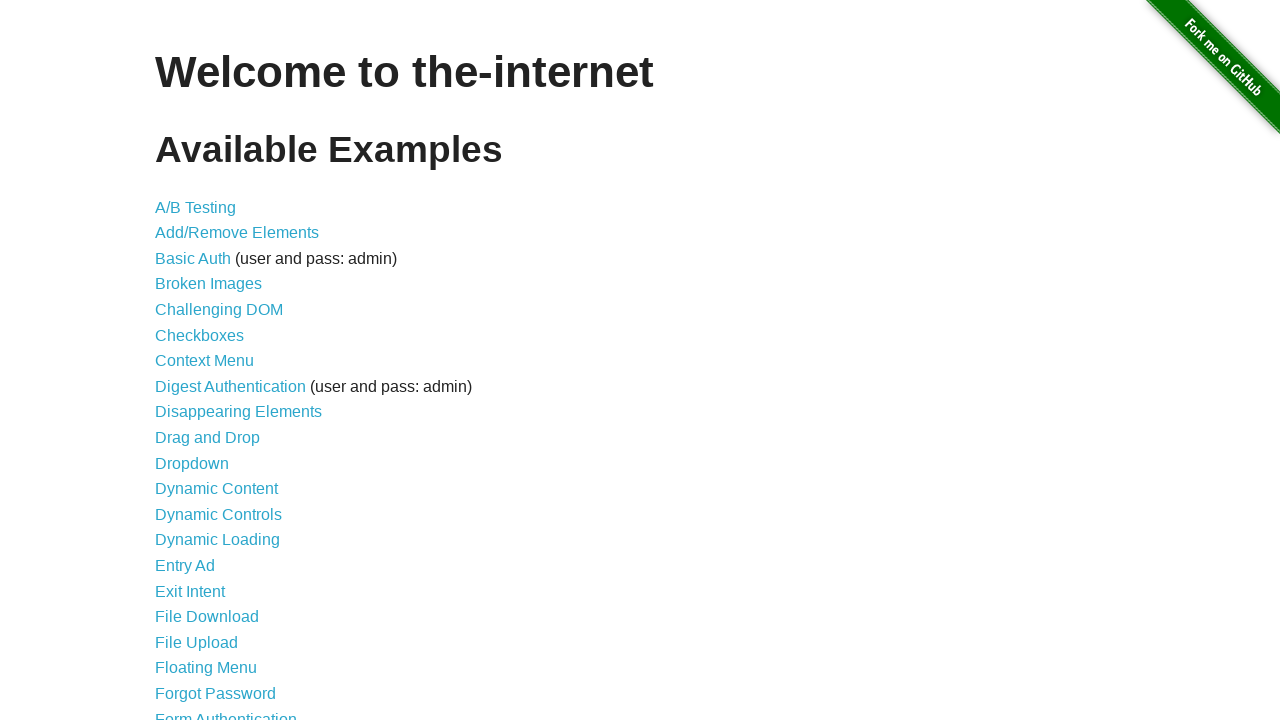

Added optimizelyOptOut cookie to context
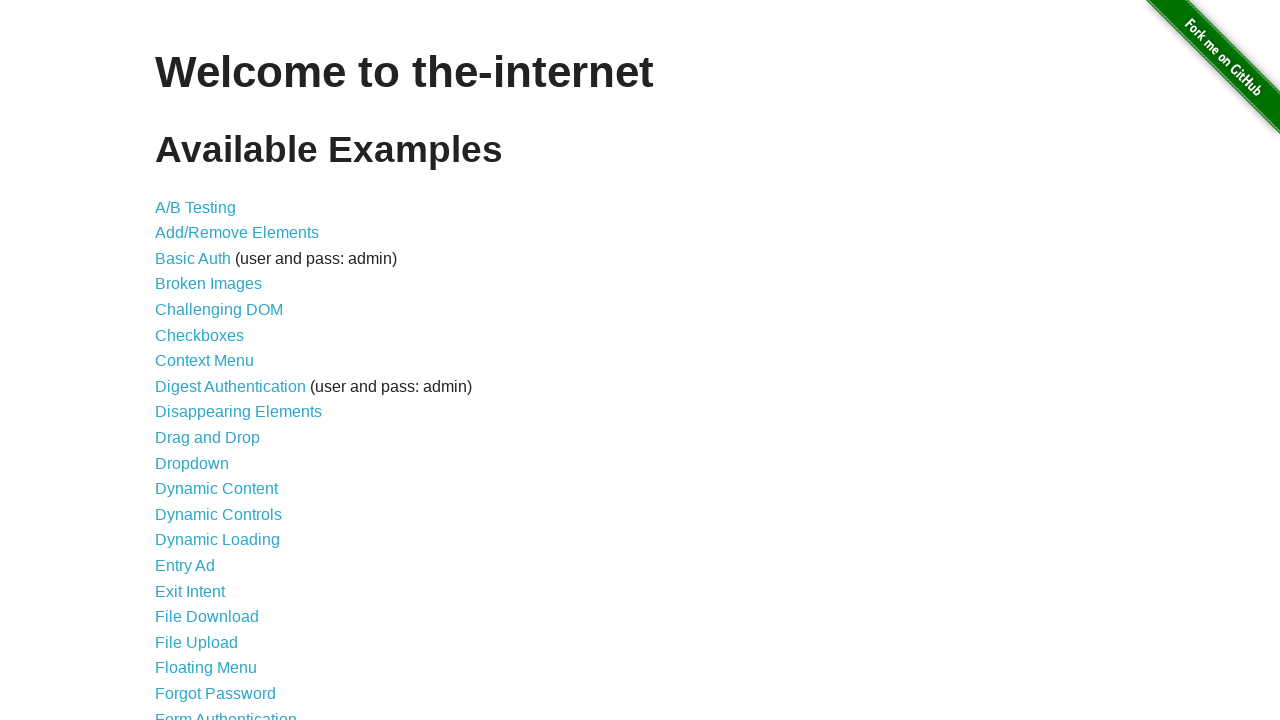

Reloaded page to apply opt-out cookie
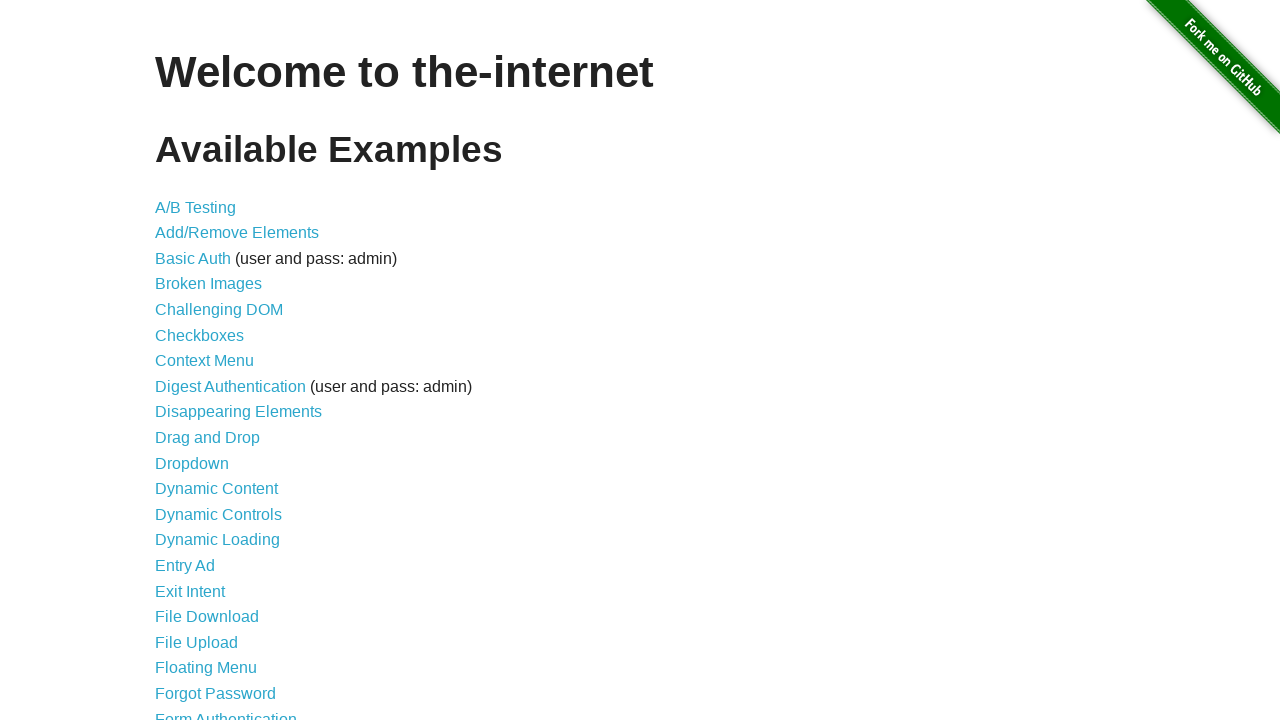

Clicked on A/B Testing link at (196, 207) on a:text('A/B Testing')
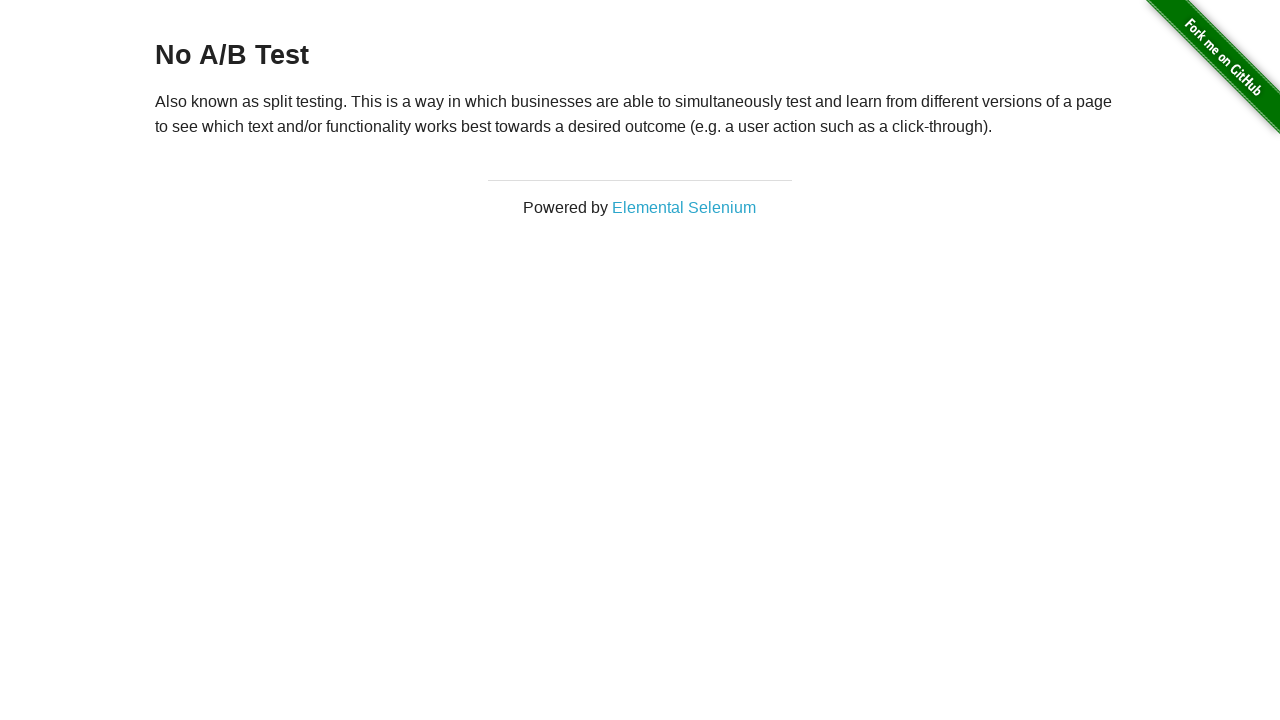

Waited for h3 element to load
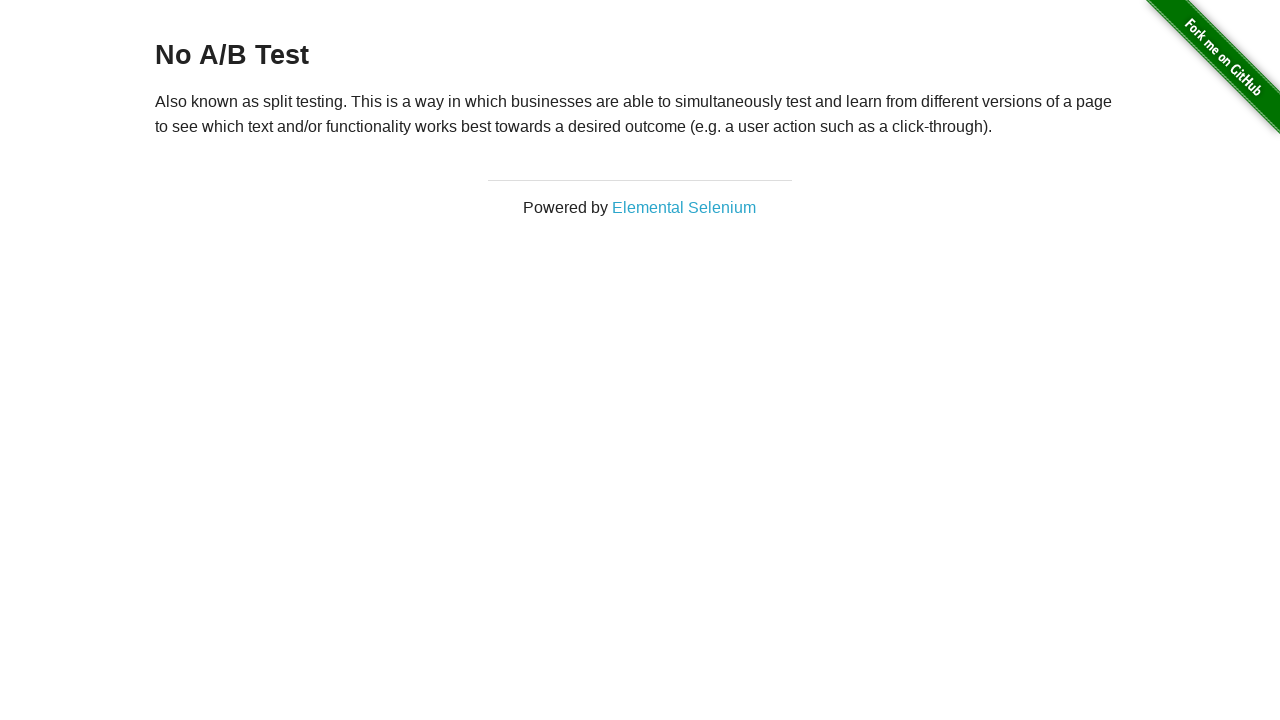

Retrieved h3 text content: 'No A/B Test'
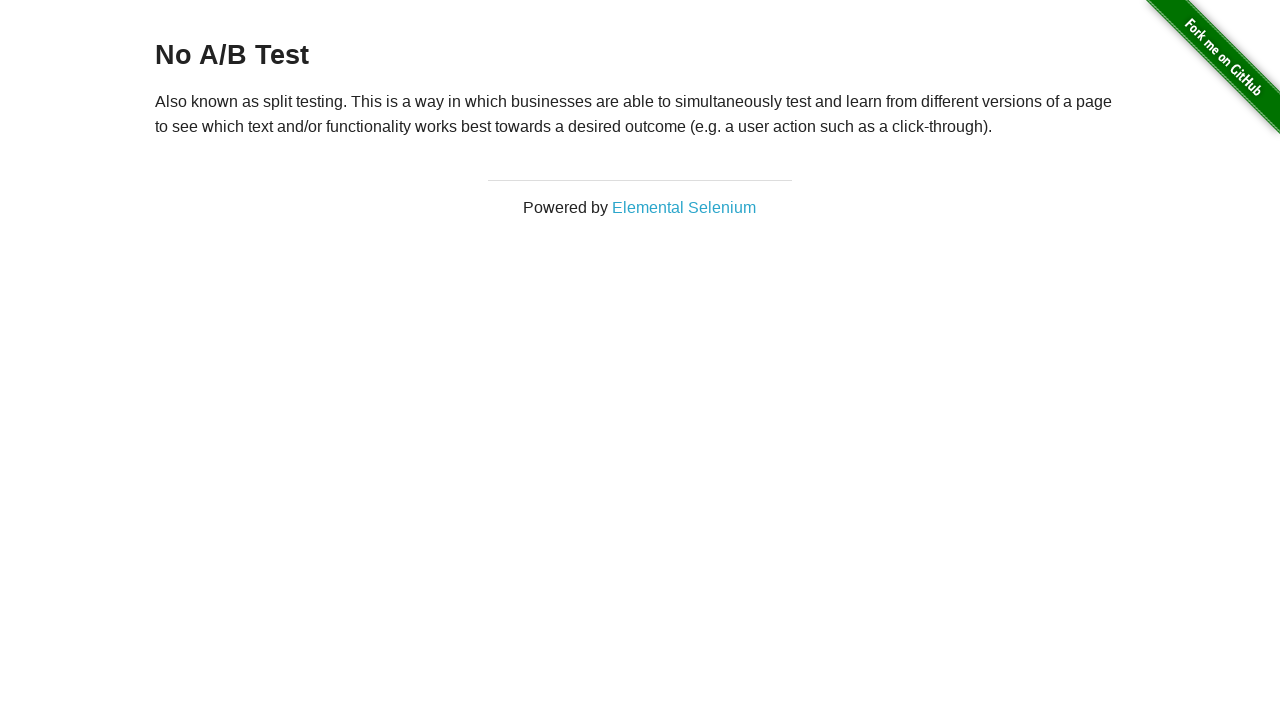

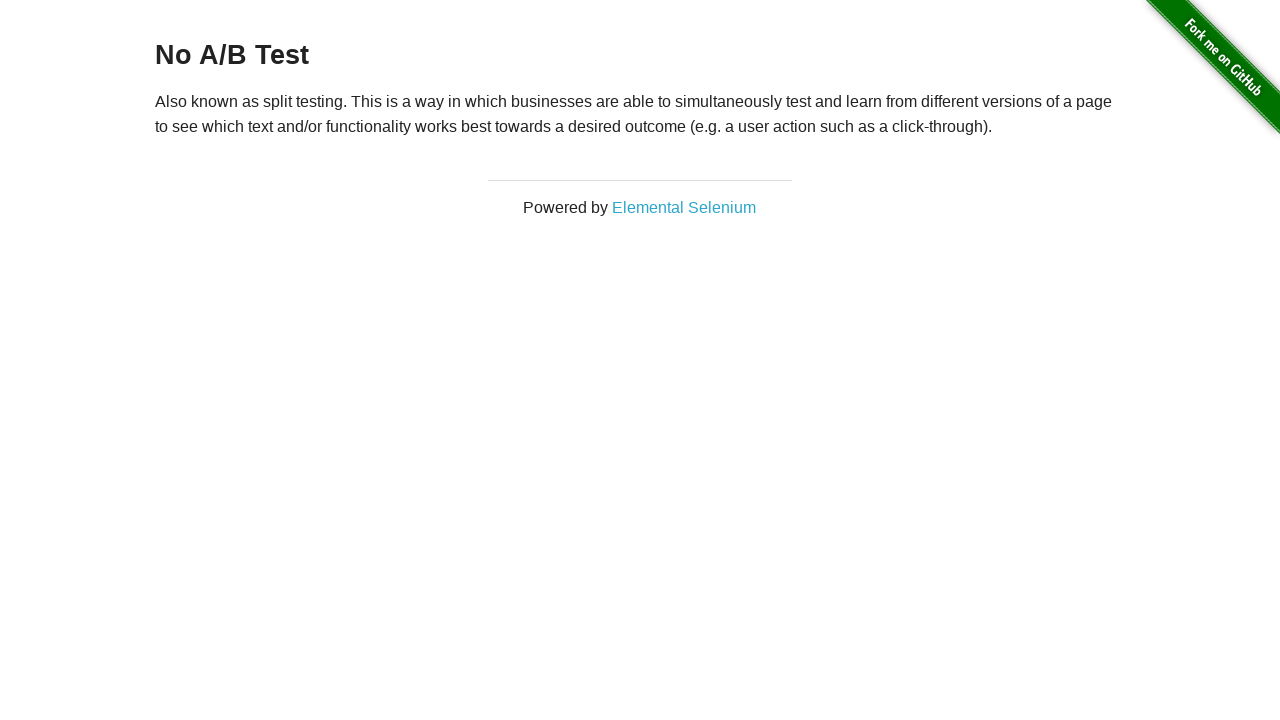